Tests infinite scroll by repeatedly scrolling down until at least 27 posts are loaded or a maximum number of scroll attempts is reached

Starting URL: http://training.skillo-bg.com:4200/posts/all

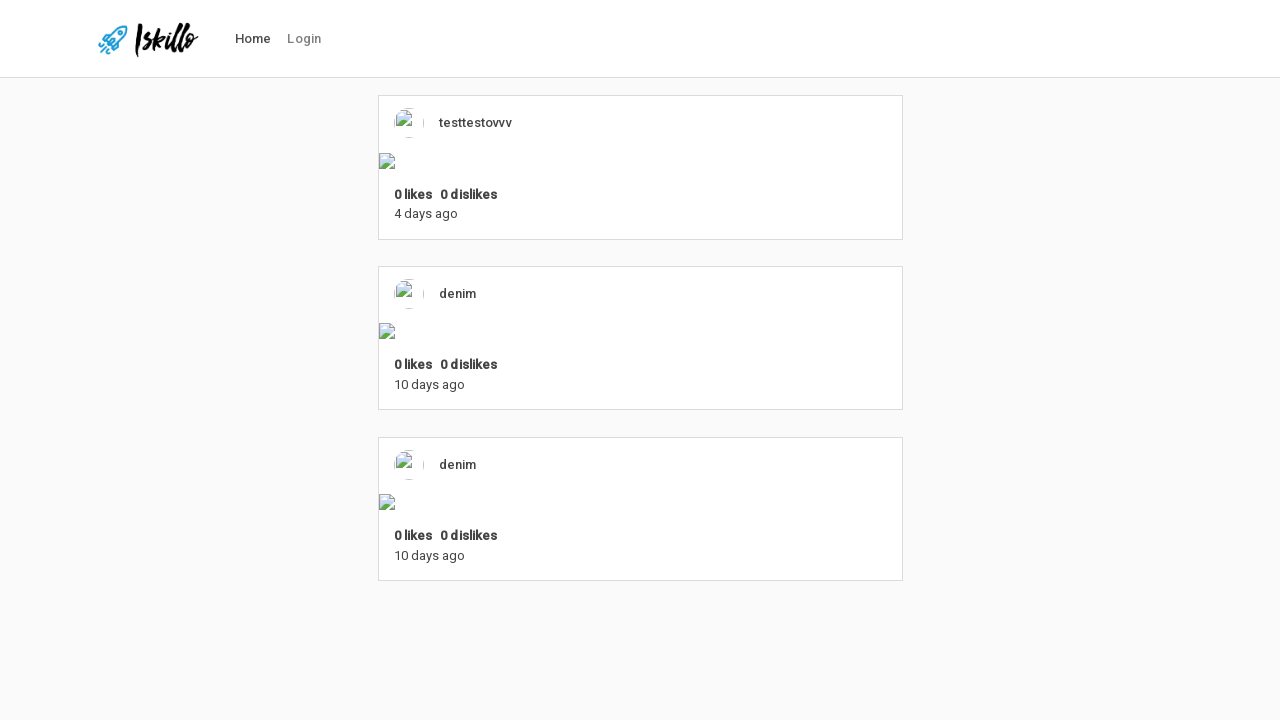

Waited for initial posts to load
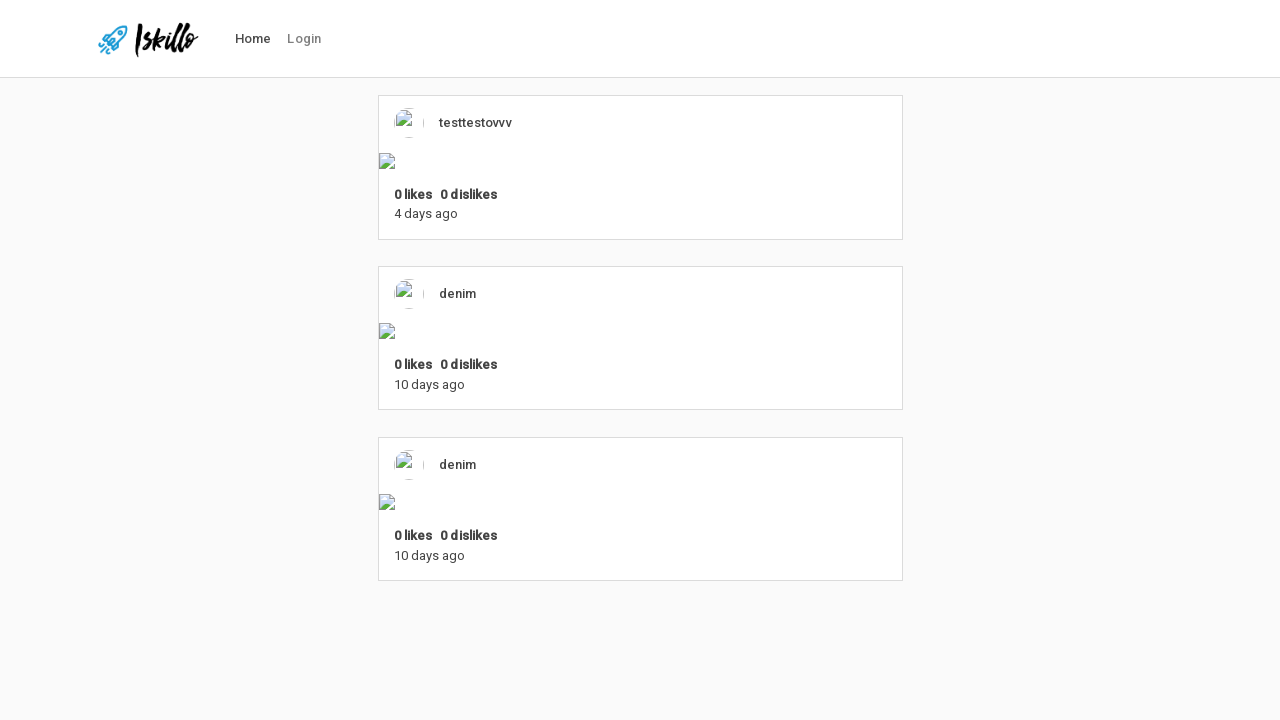

Retrieved initial posts count
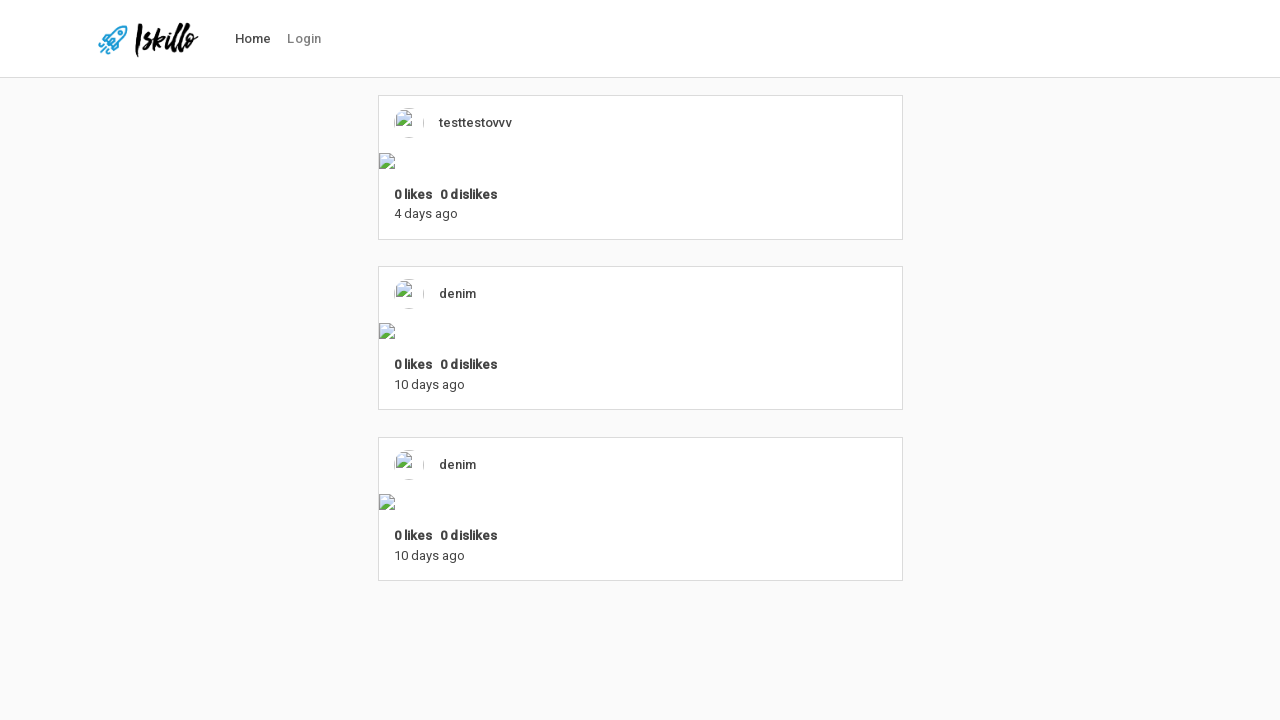

Initial posts loaded: 3
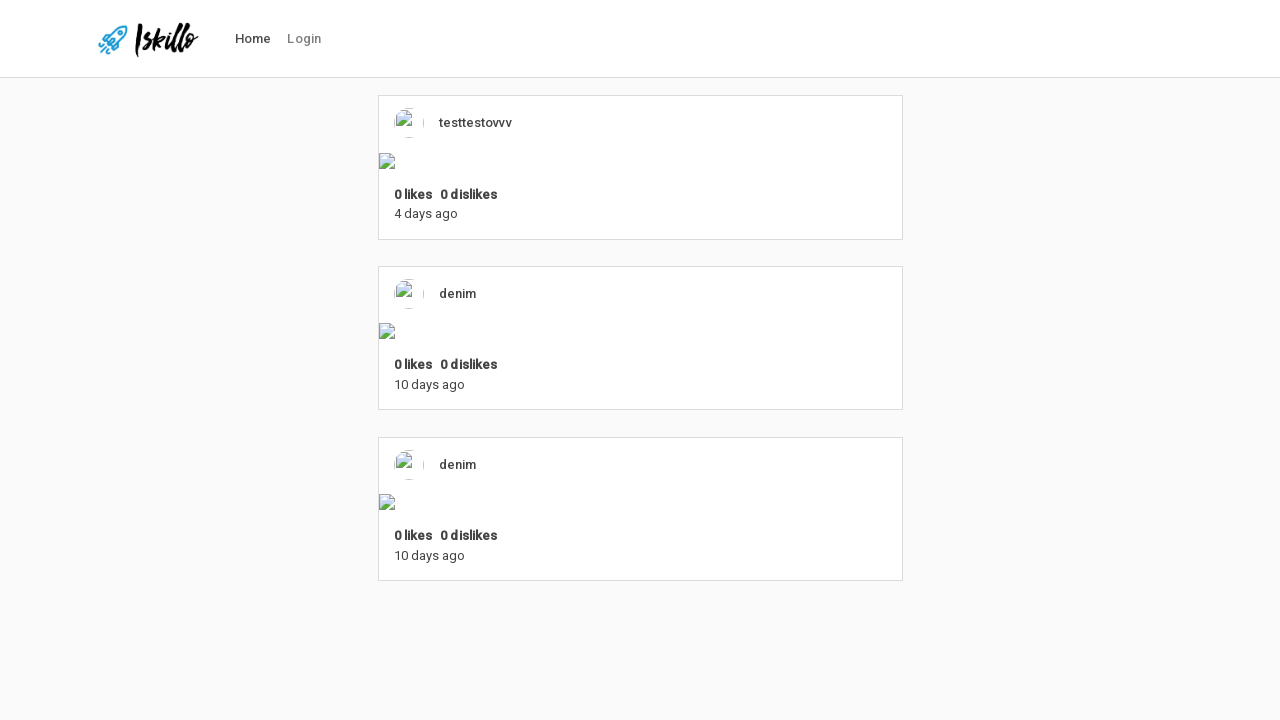

Scrolled down 770 pixels to load more posts
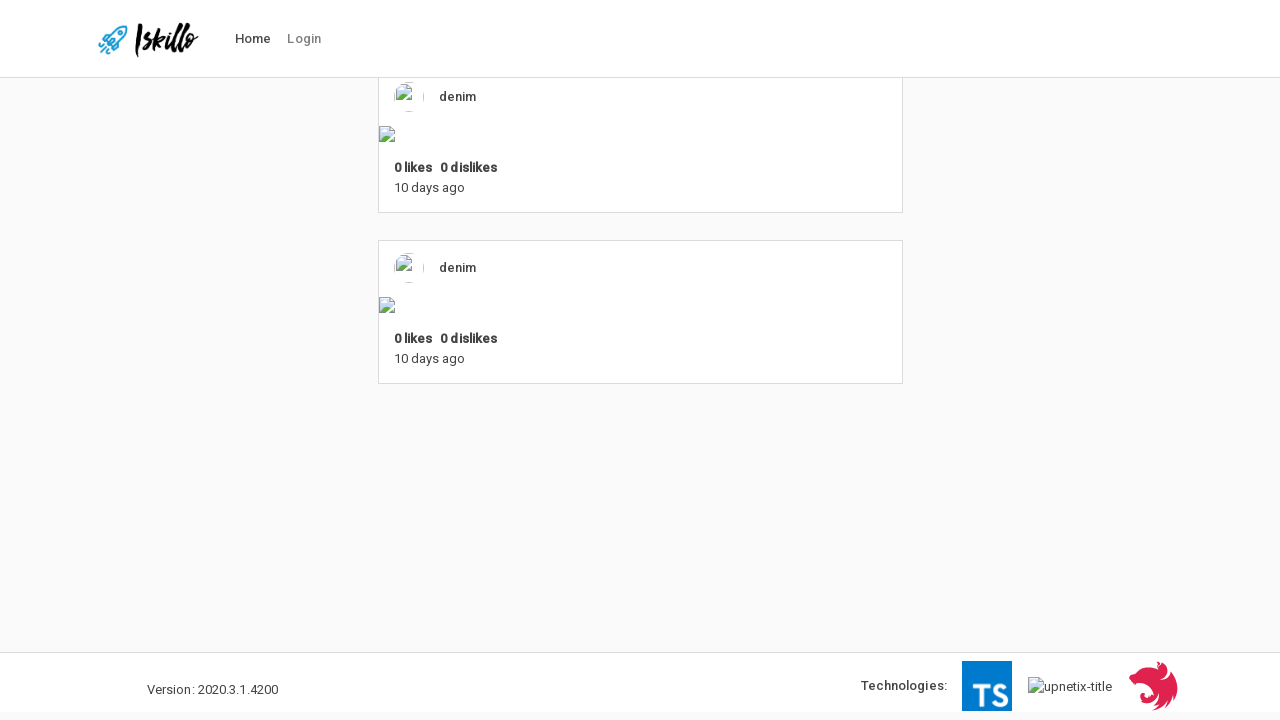

Waited 500ms for new posts to load
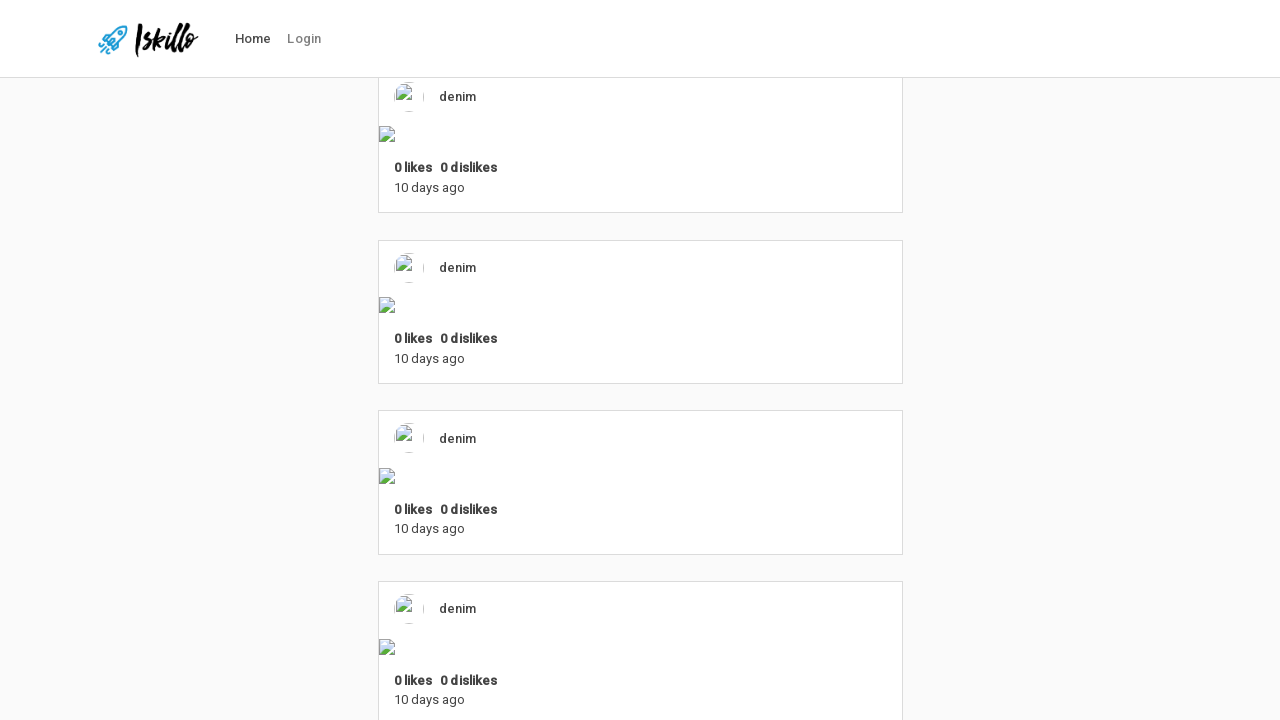

Counted posts after scroll: 6 posts loaded
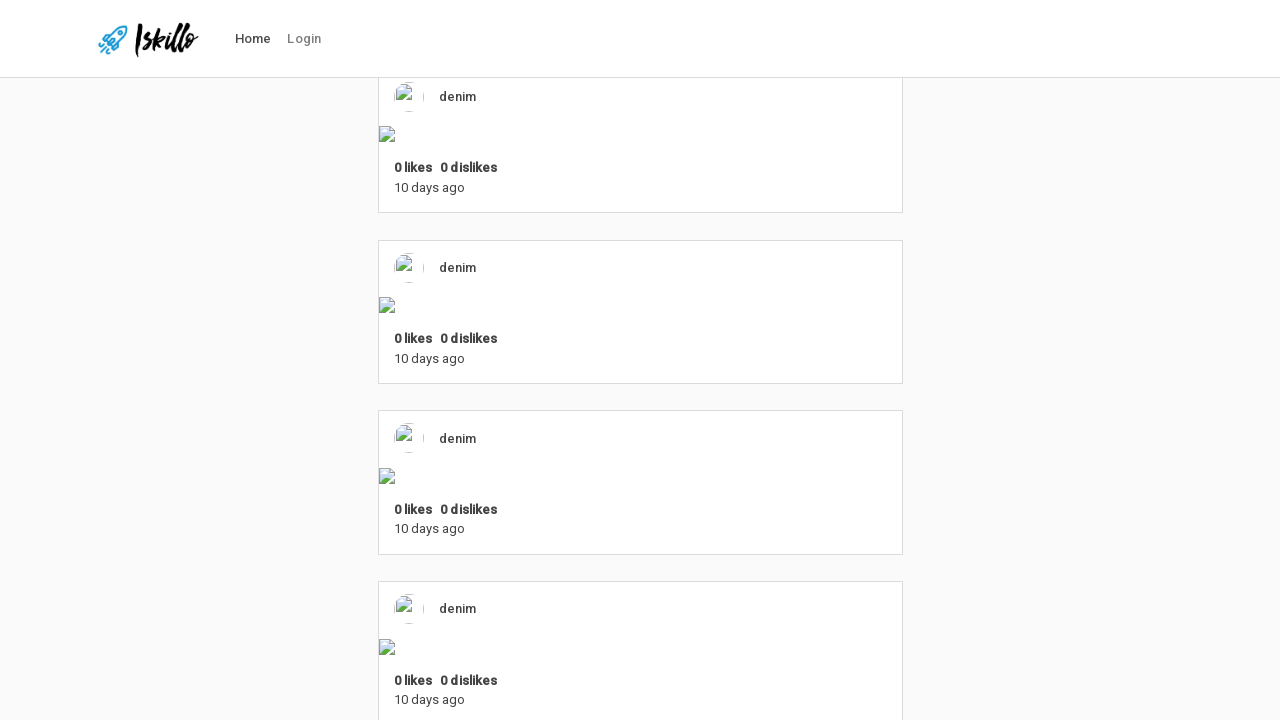

Scrolled down 770 pixels to load more posts
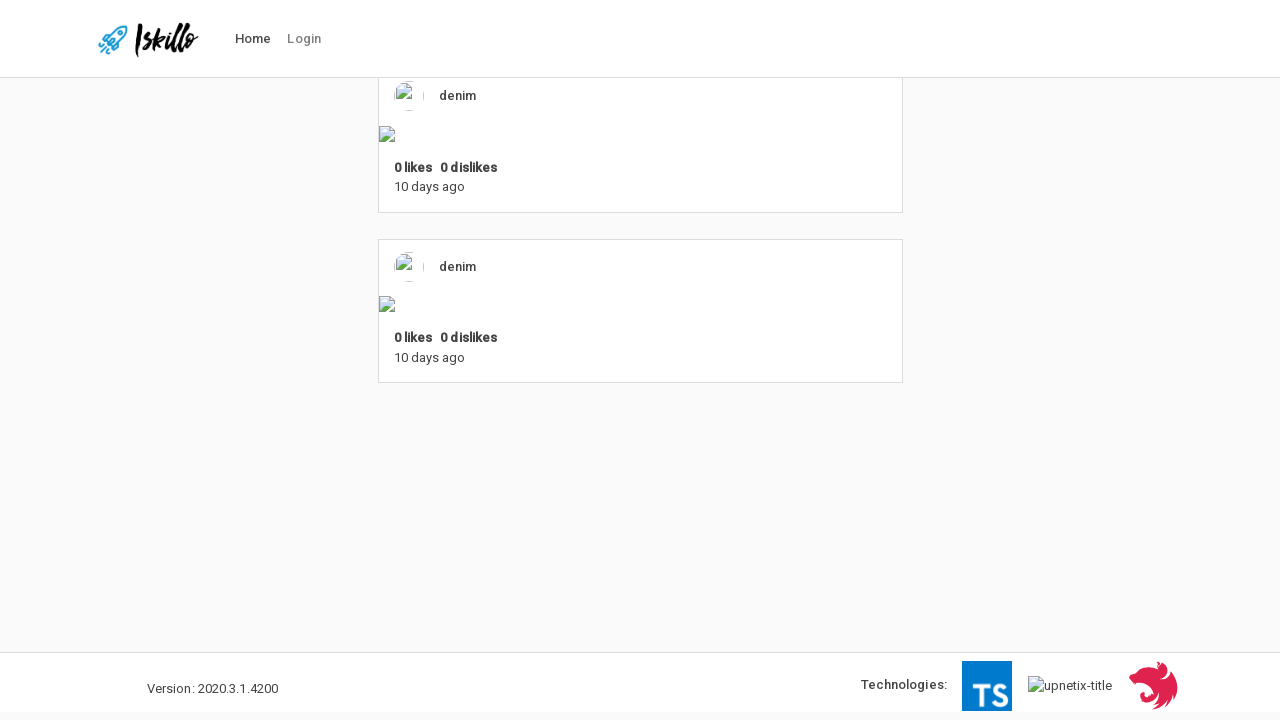

Waited 500ms for new posts to load
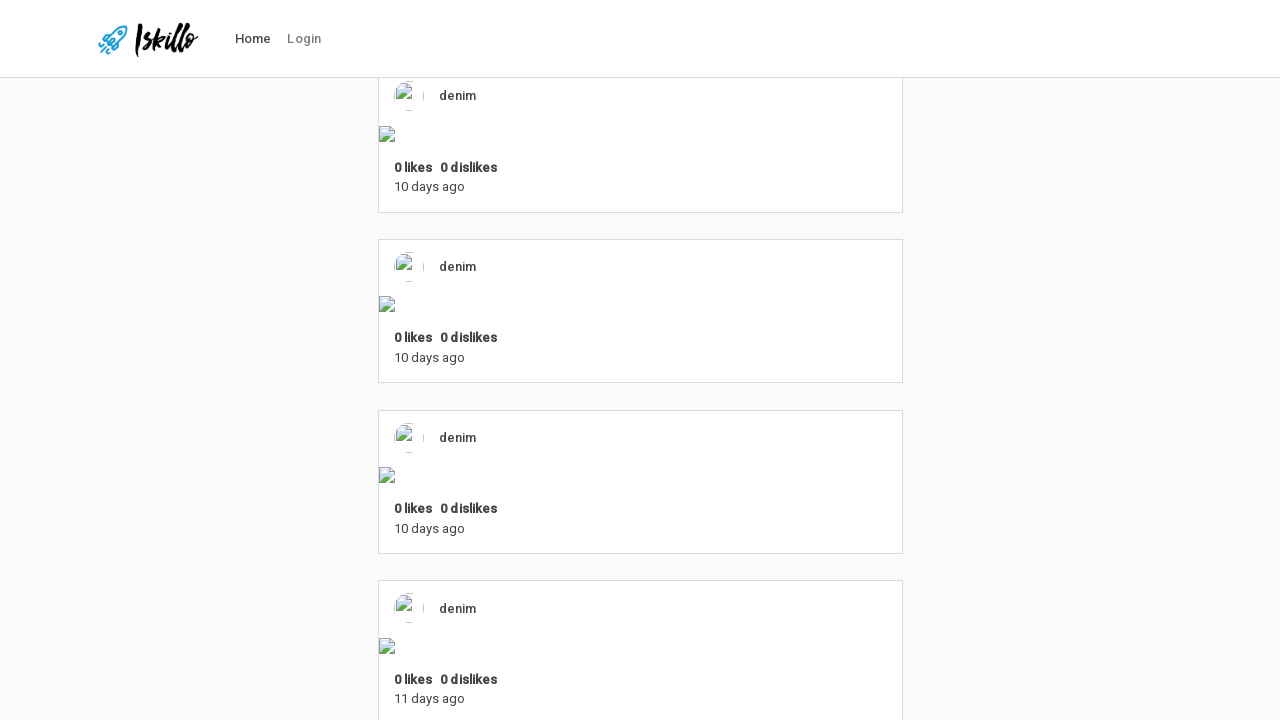

Counted posts after scroll: 9 posts loaded
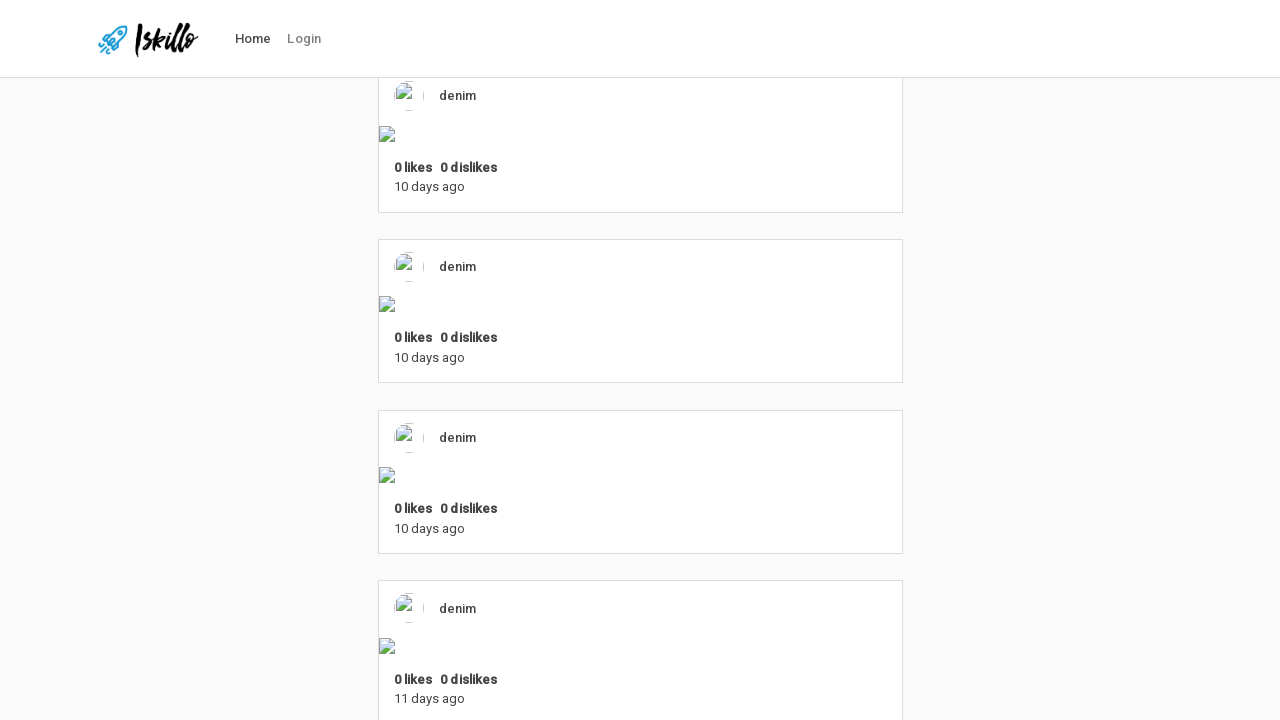

Scrolled down 770 pixels to load more posts
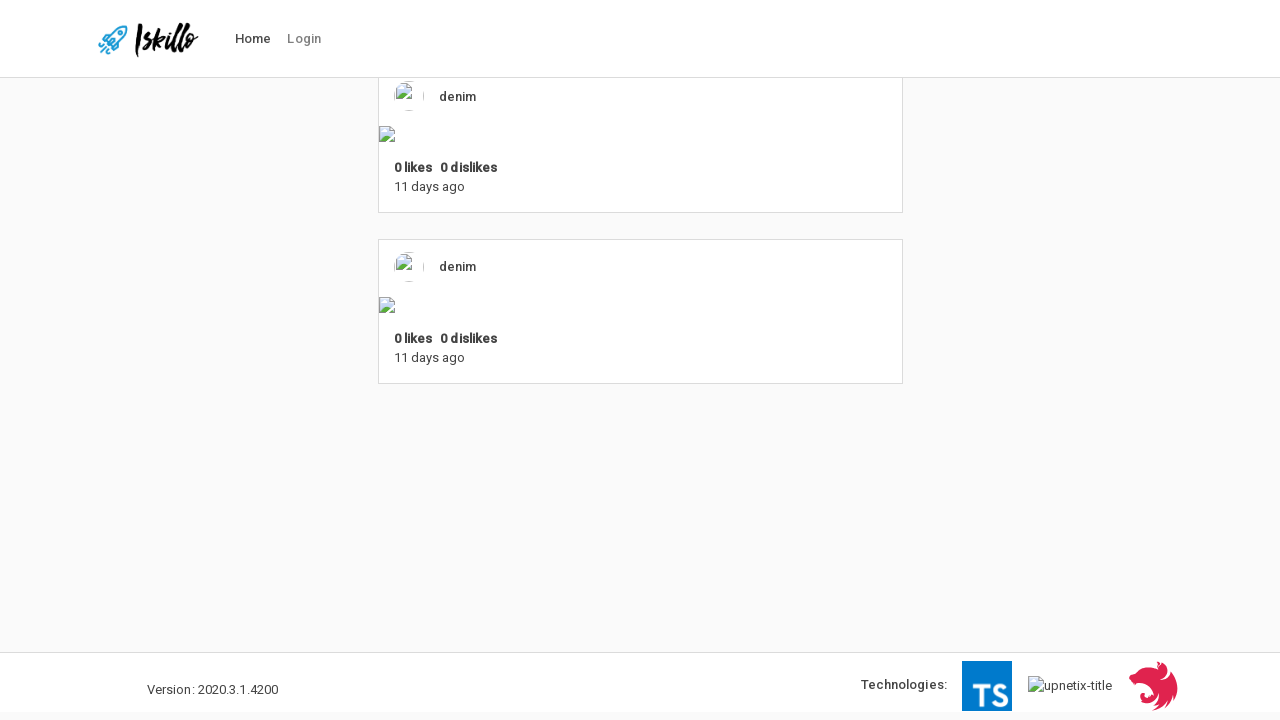

Waited 500ms for new posts to load
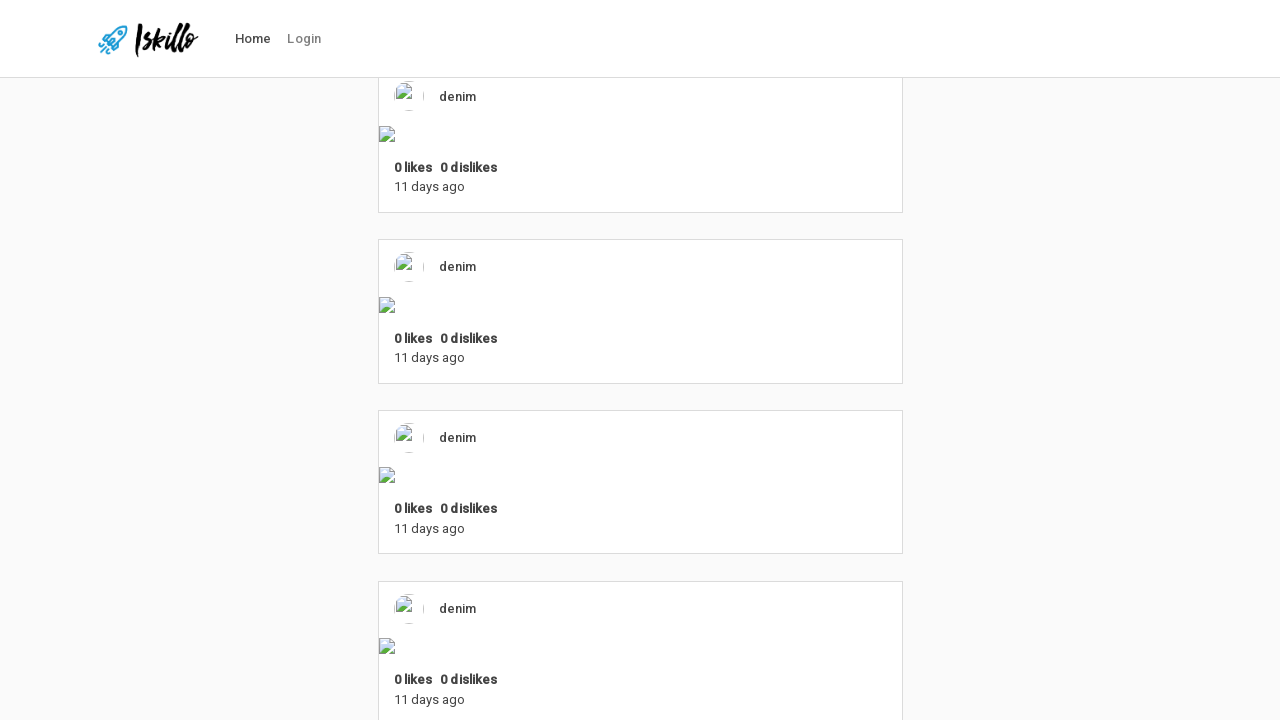

Counted posts after scroll: 12 posts loaded
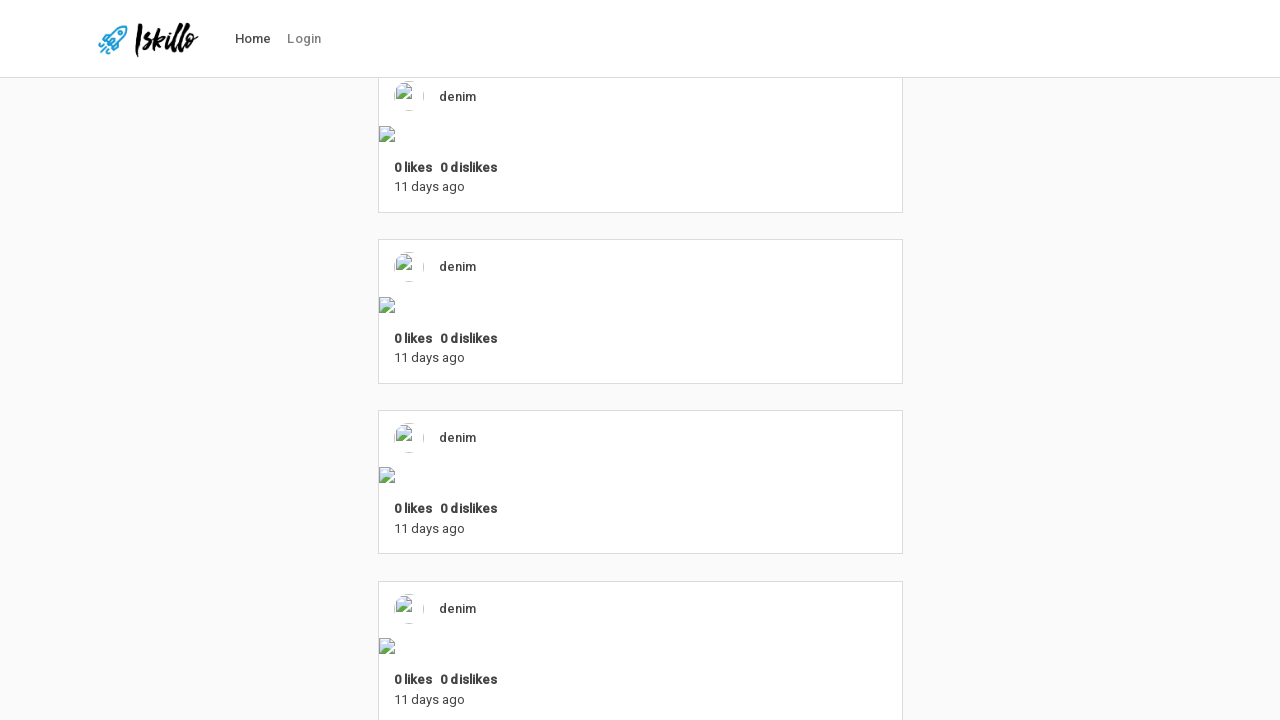

Scrolled down 770 pixels to load more posts
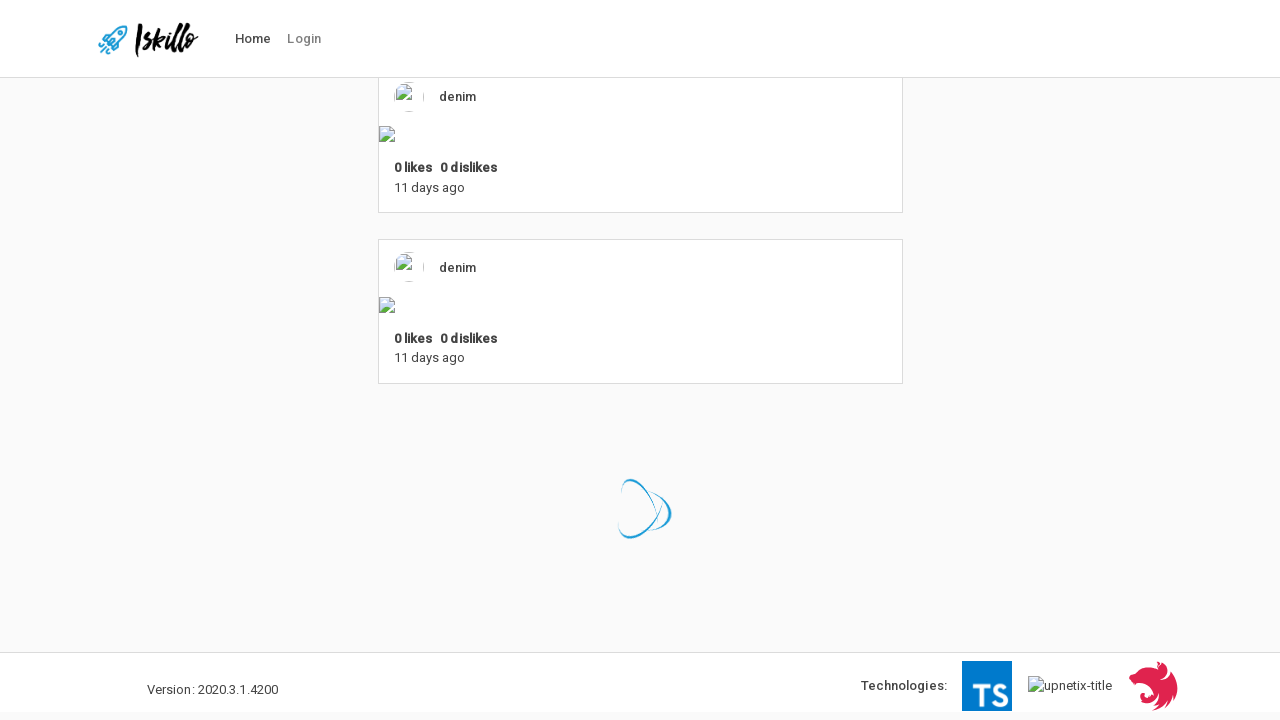

Waited 500ms for new posts to load
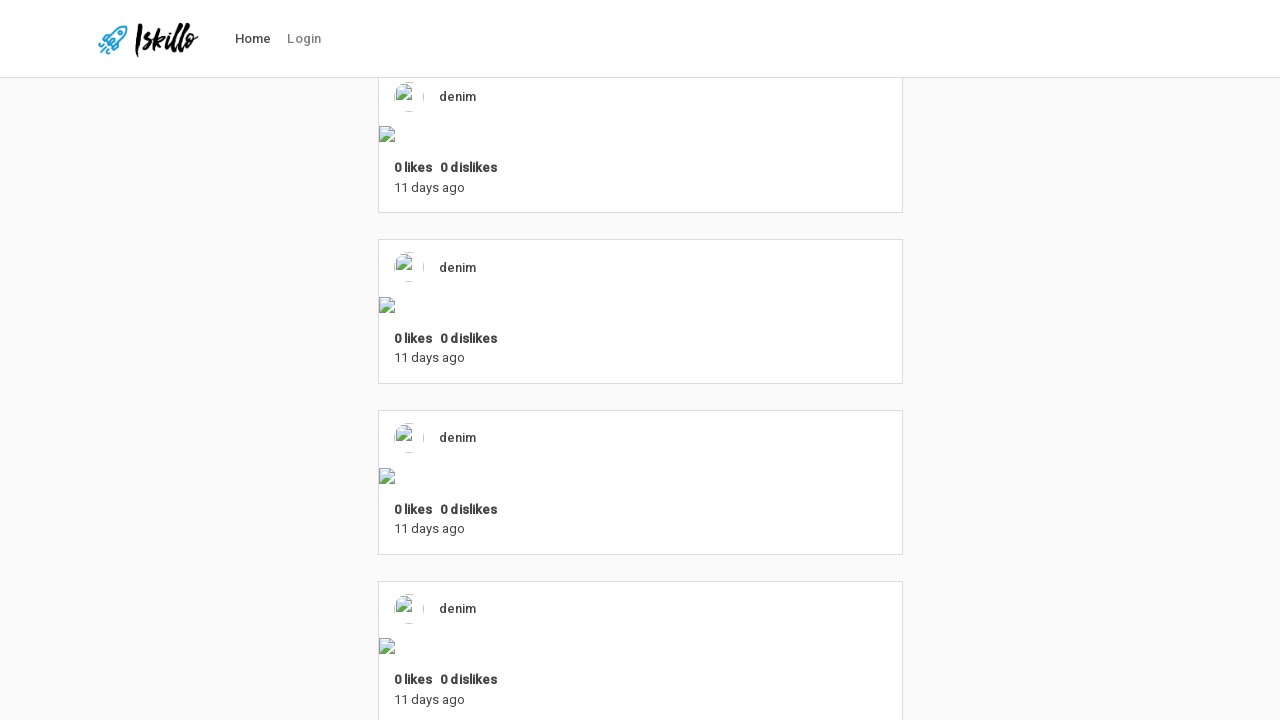

Counted posts after scroll: 15 posts loaded
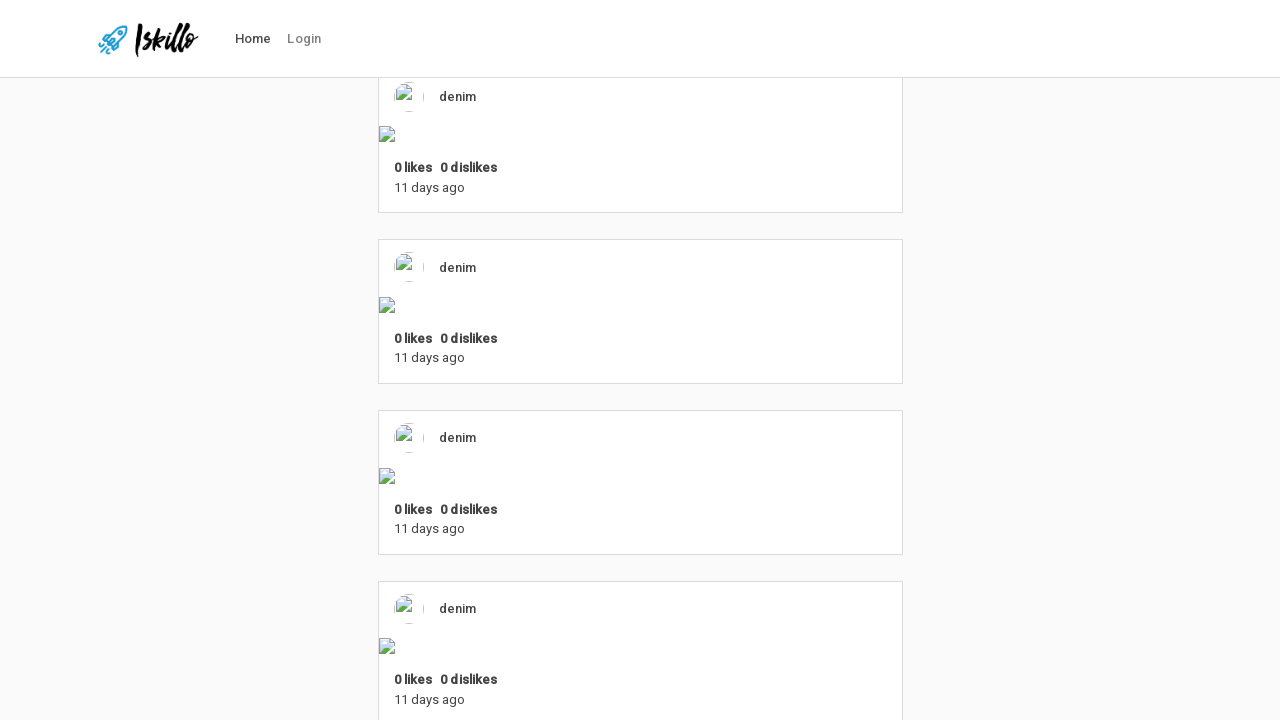

Scrolled down 770 pixels to load more posts
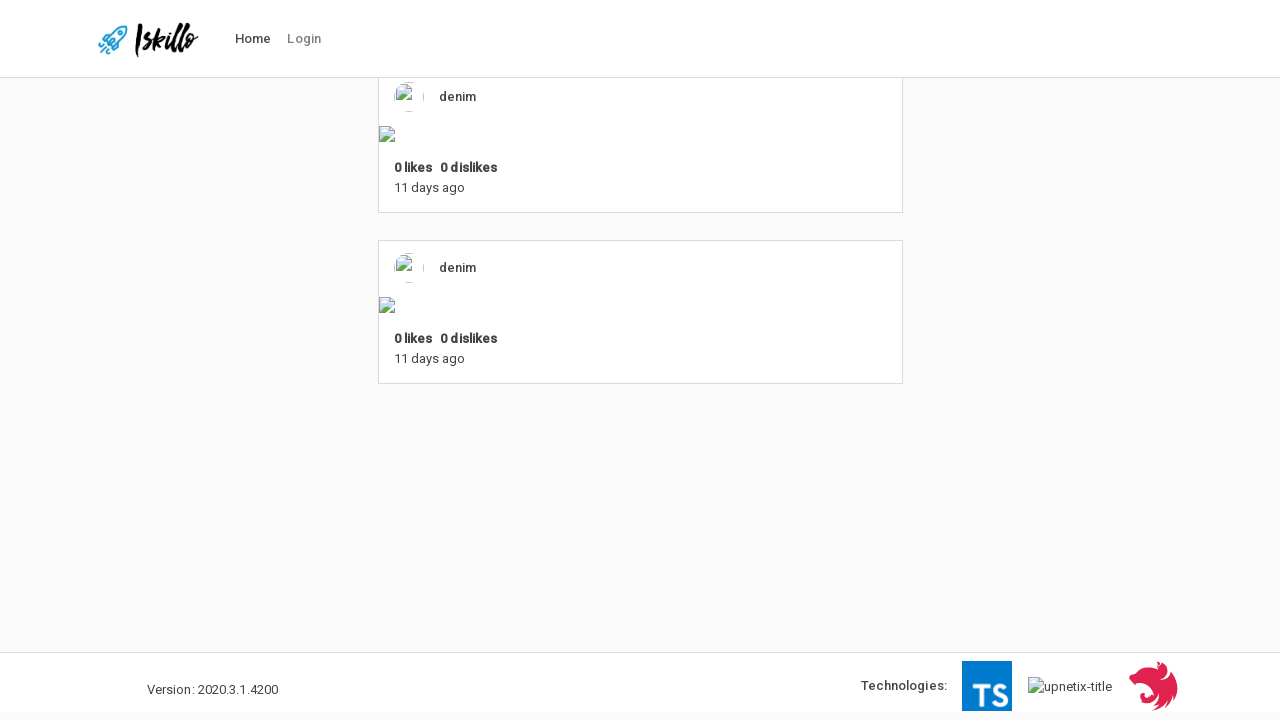

Waited 500ms for new posts to load
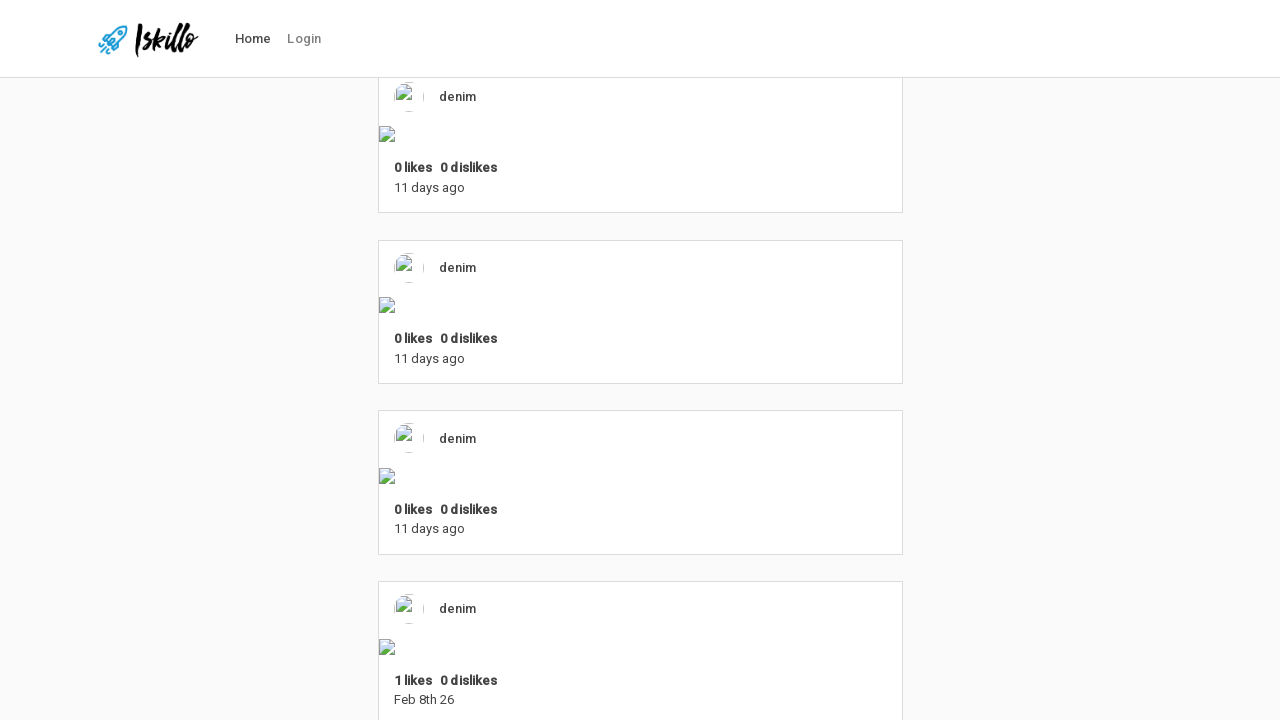

Counted posts after scroll: 18 posts loaded
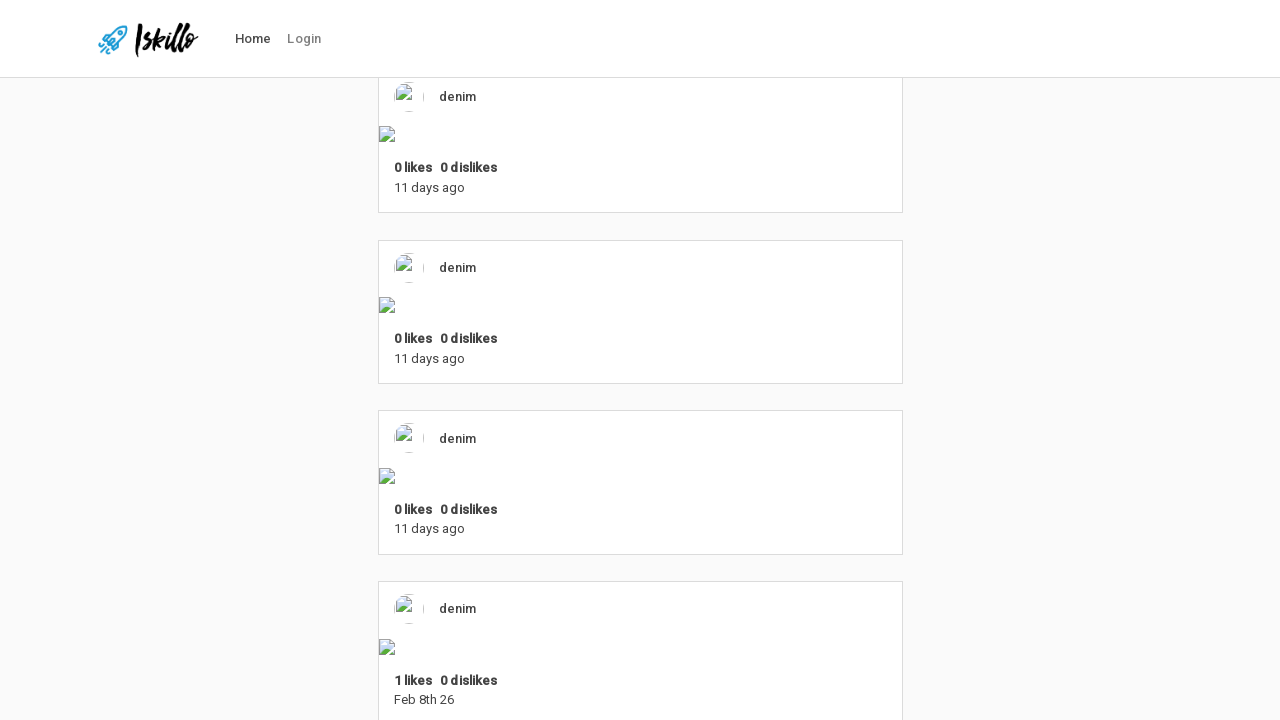

Scrolled down 770 pixels to load more posts
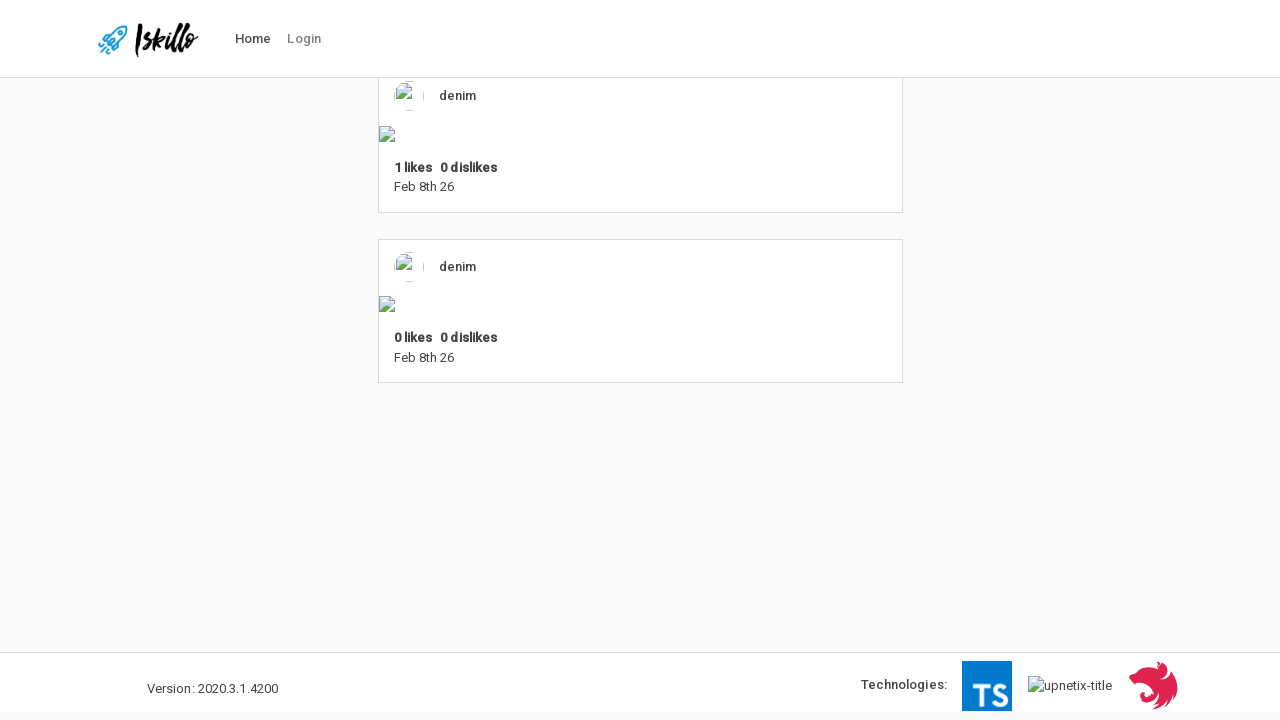

Waited 500ms for new posts to load
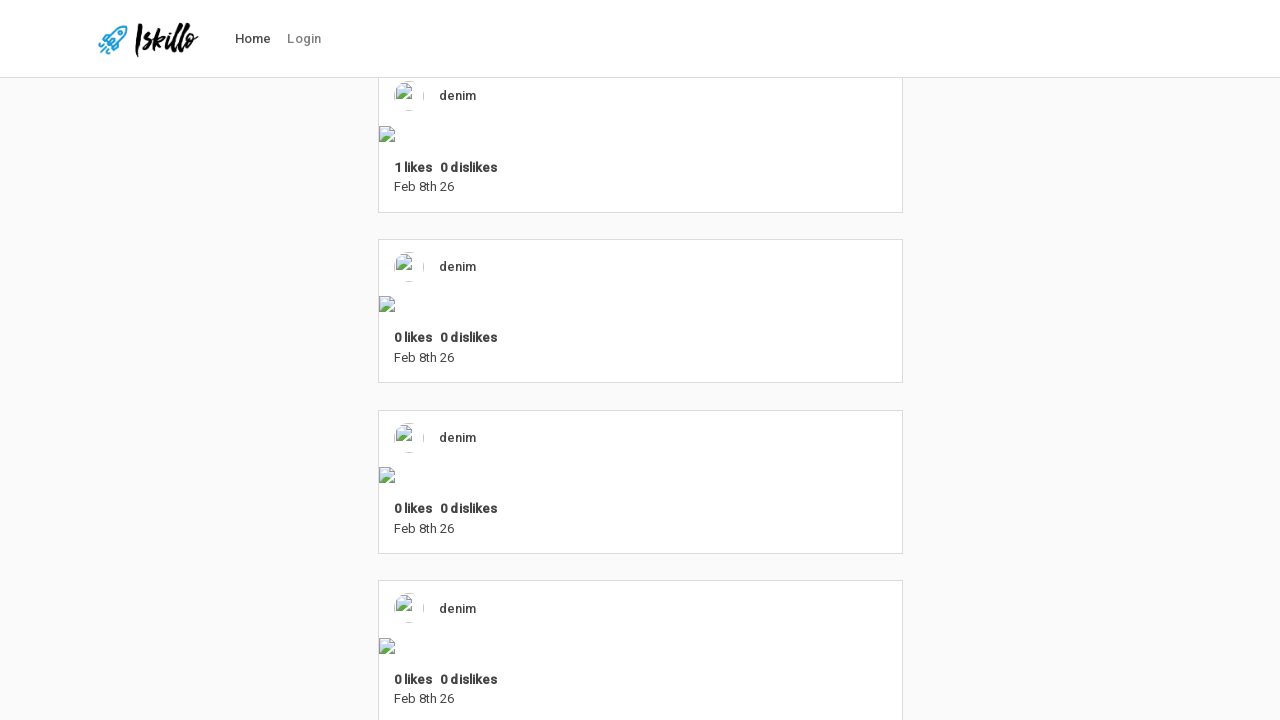

Counted posts after scroll: 21 posts loaded
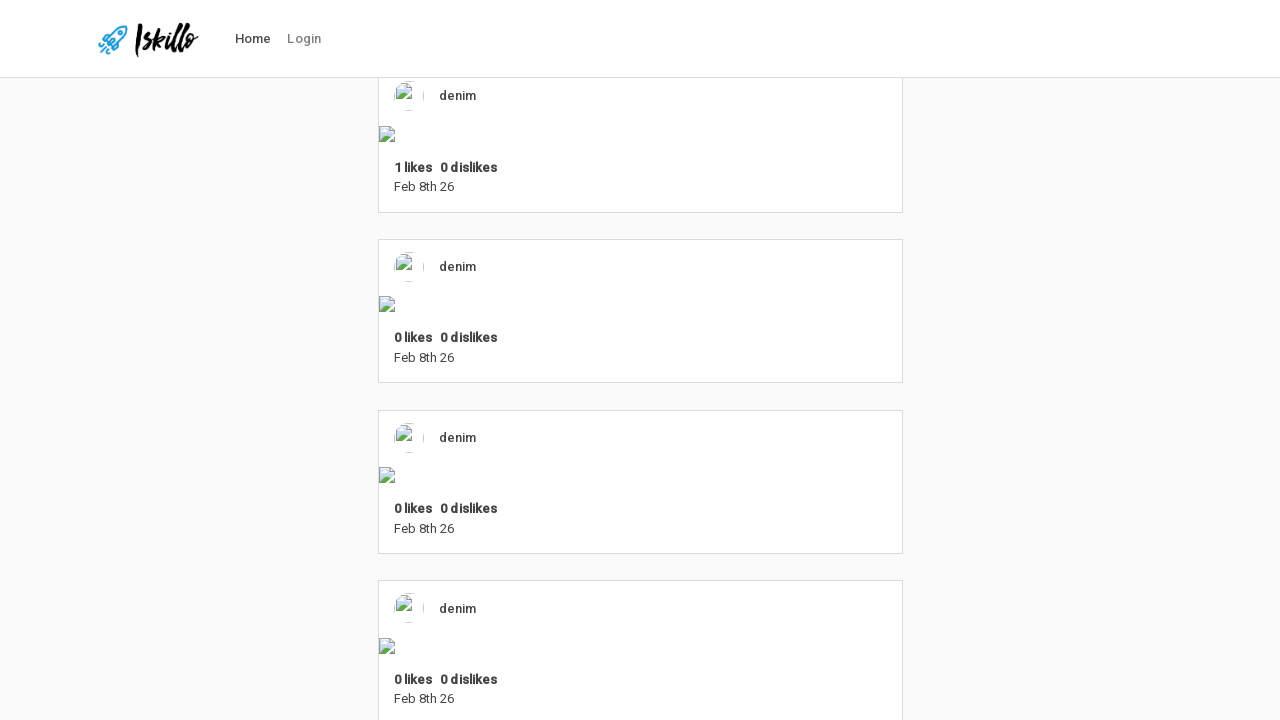

Scrolled down 770 pixels to load more posts
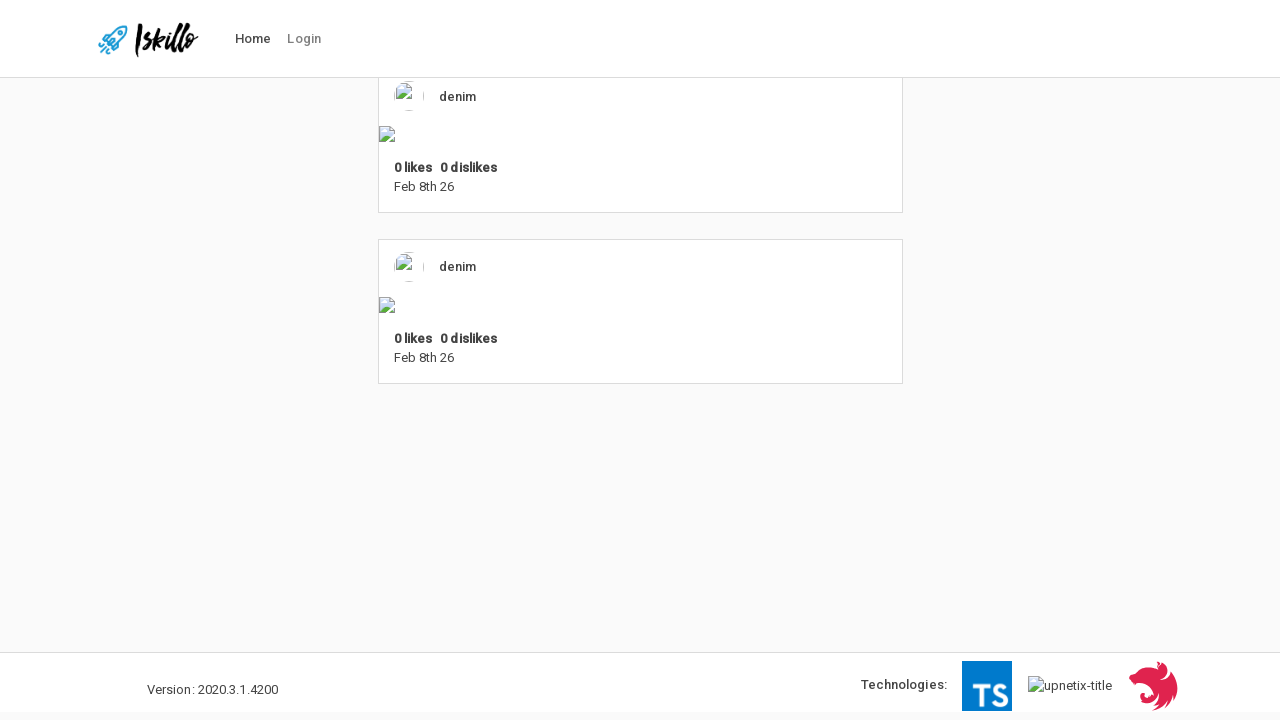

Waited 500ms for new posts to load
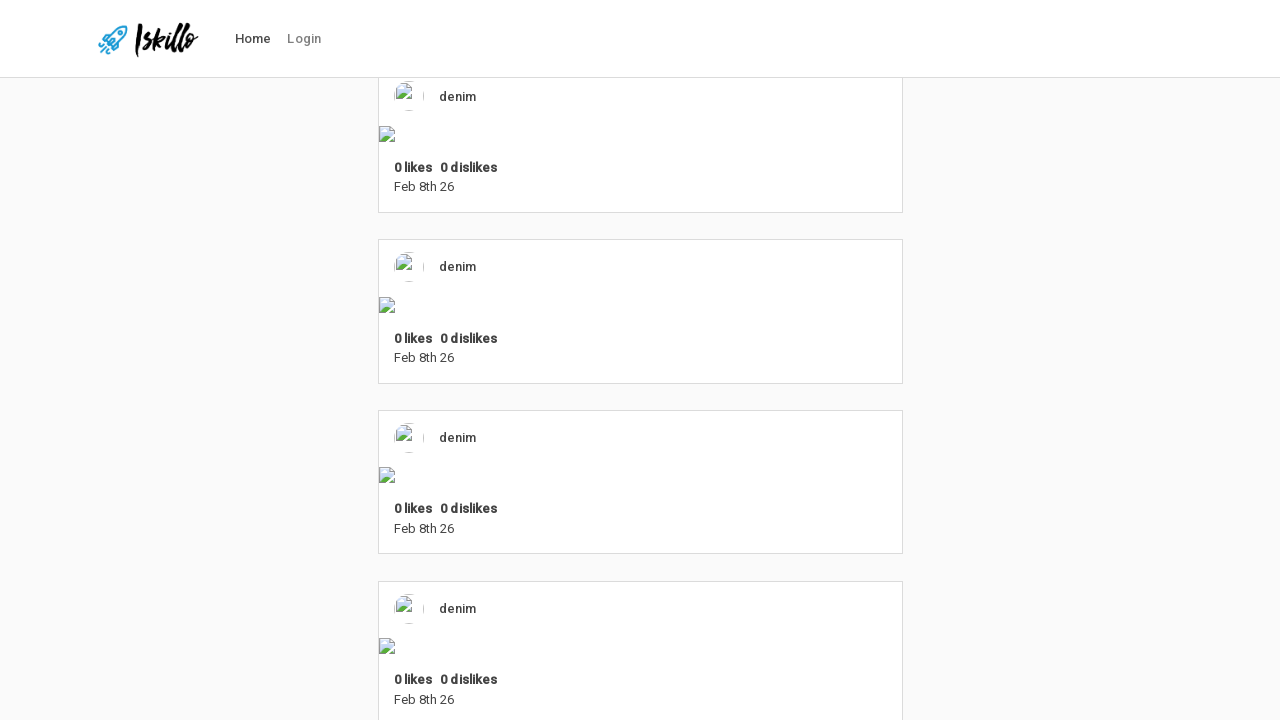

Counted posts after scroll: 24 posts loaded
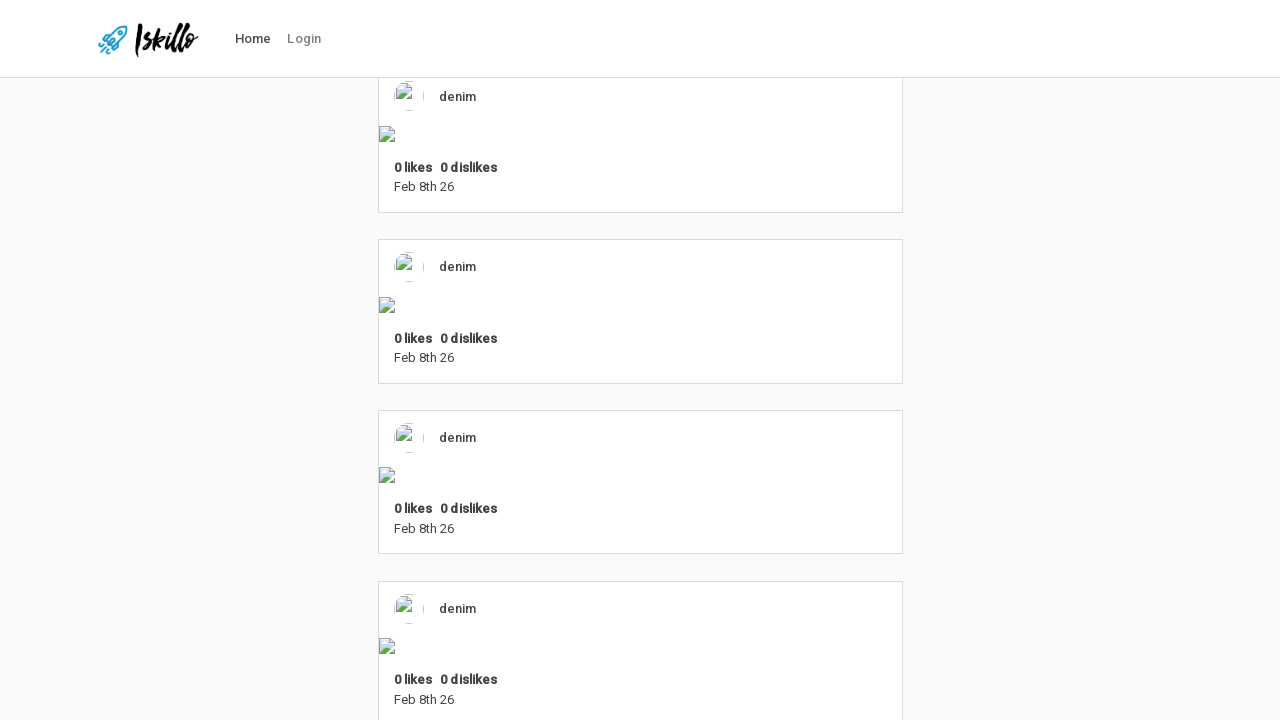

Scrolled down 770 pixels to load more posts
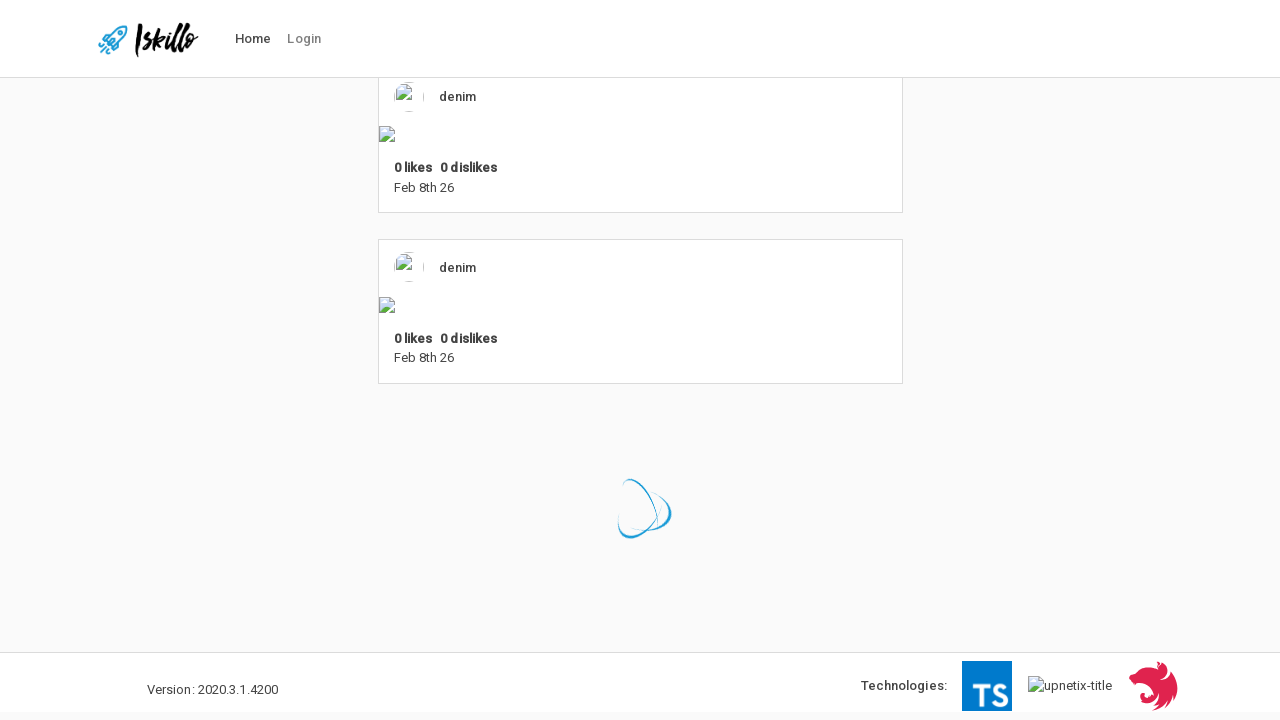

Waited 500ms for new posts to load
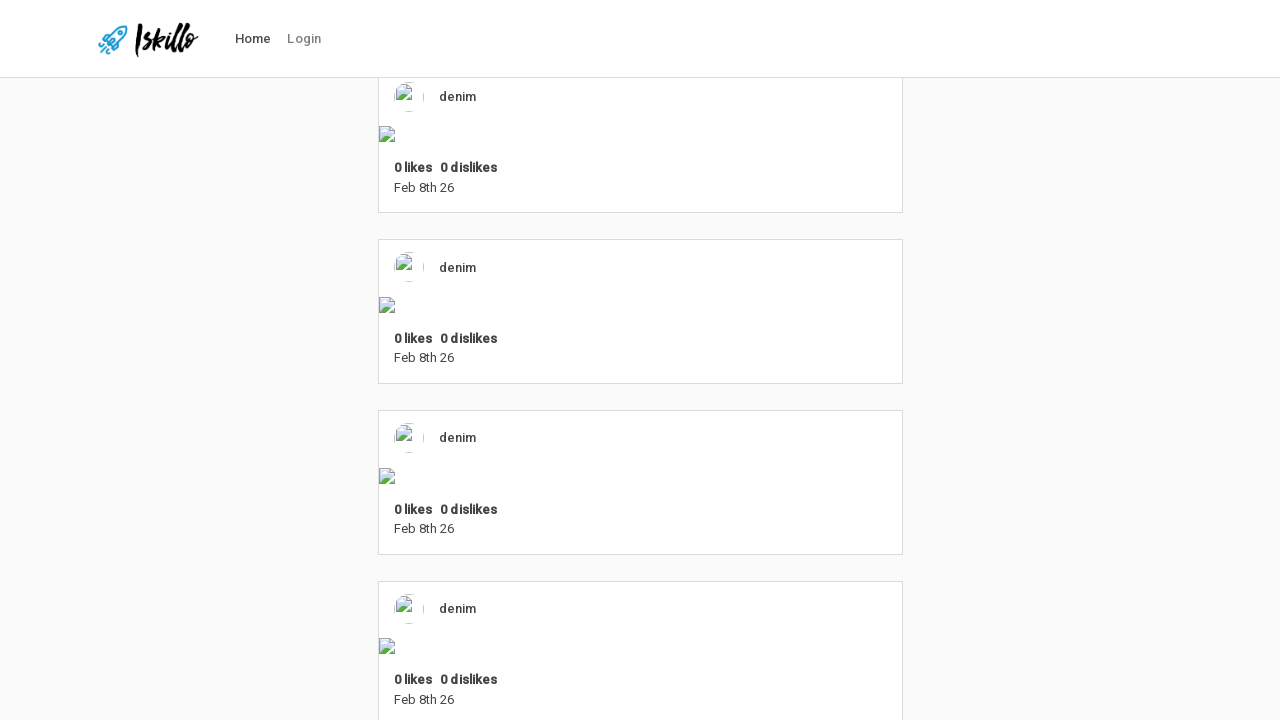

Counted posts after scroll: 27 posts loaded
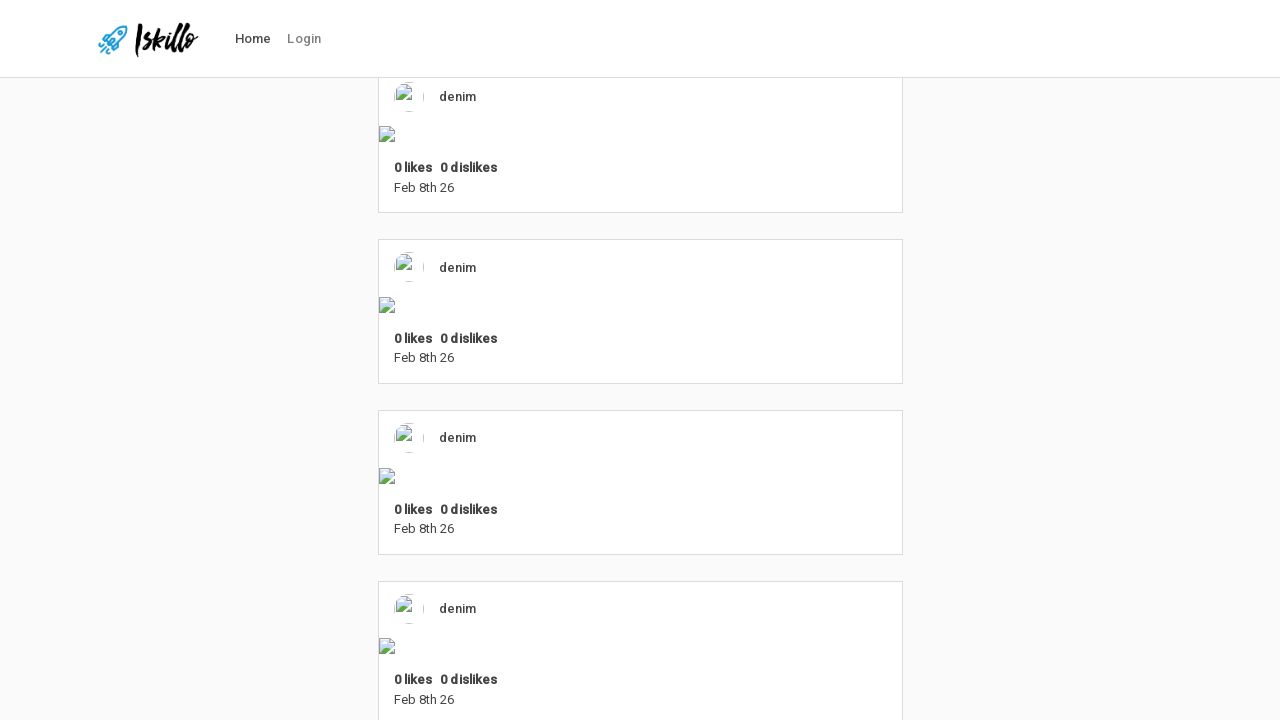

Scrolled down 770 pixels to load more posts
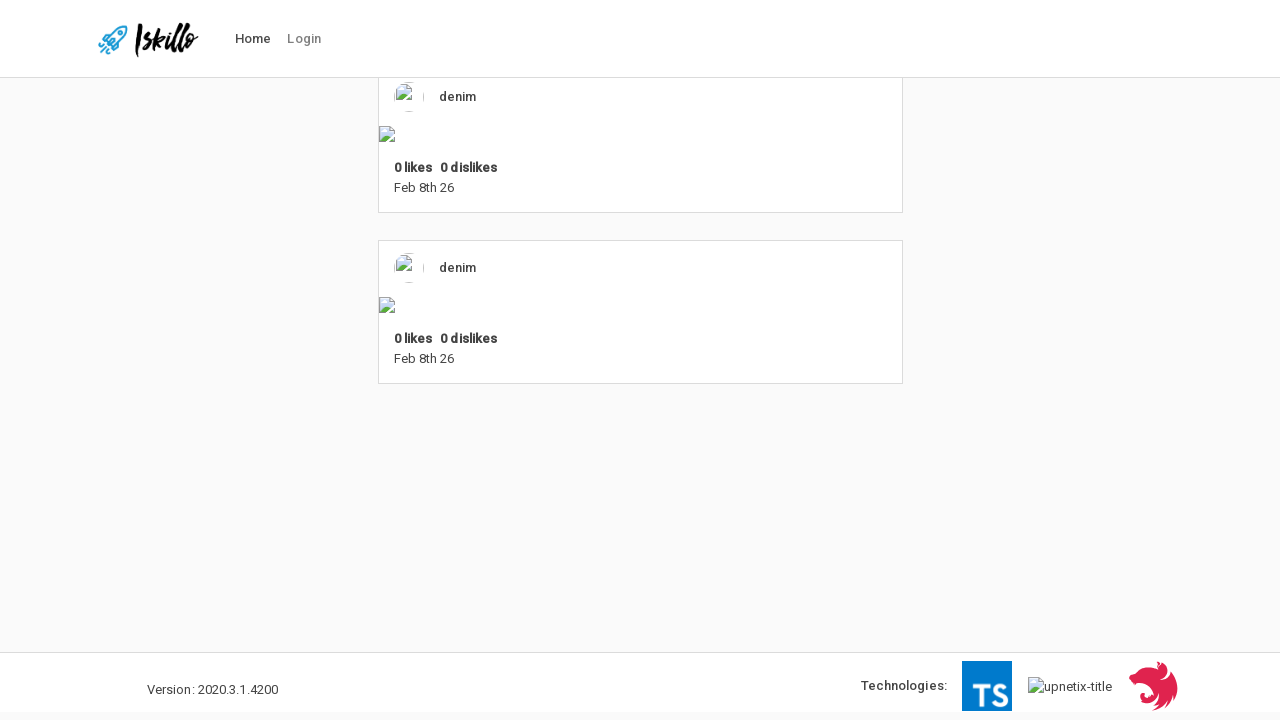

Waited 500ms for new posts to load
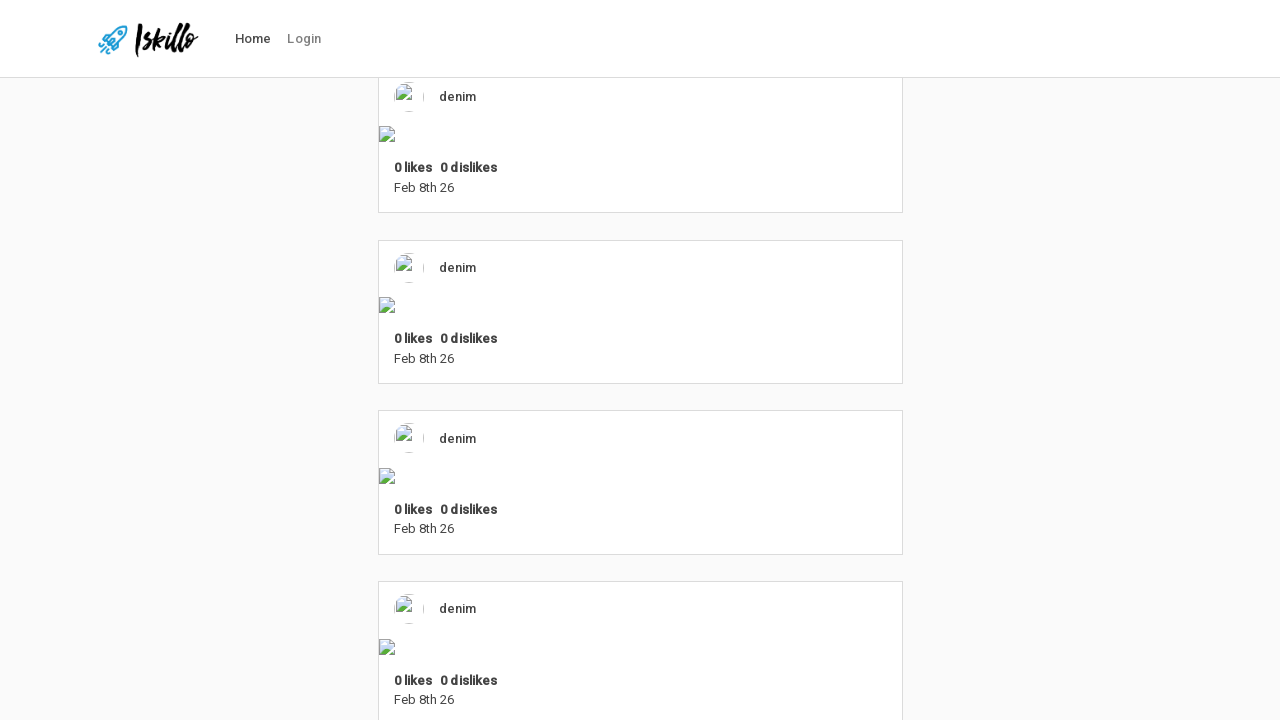

Counted posts after scroll: 30 posts loaded
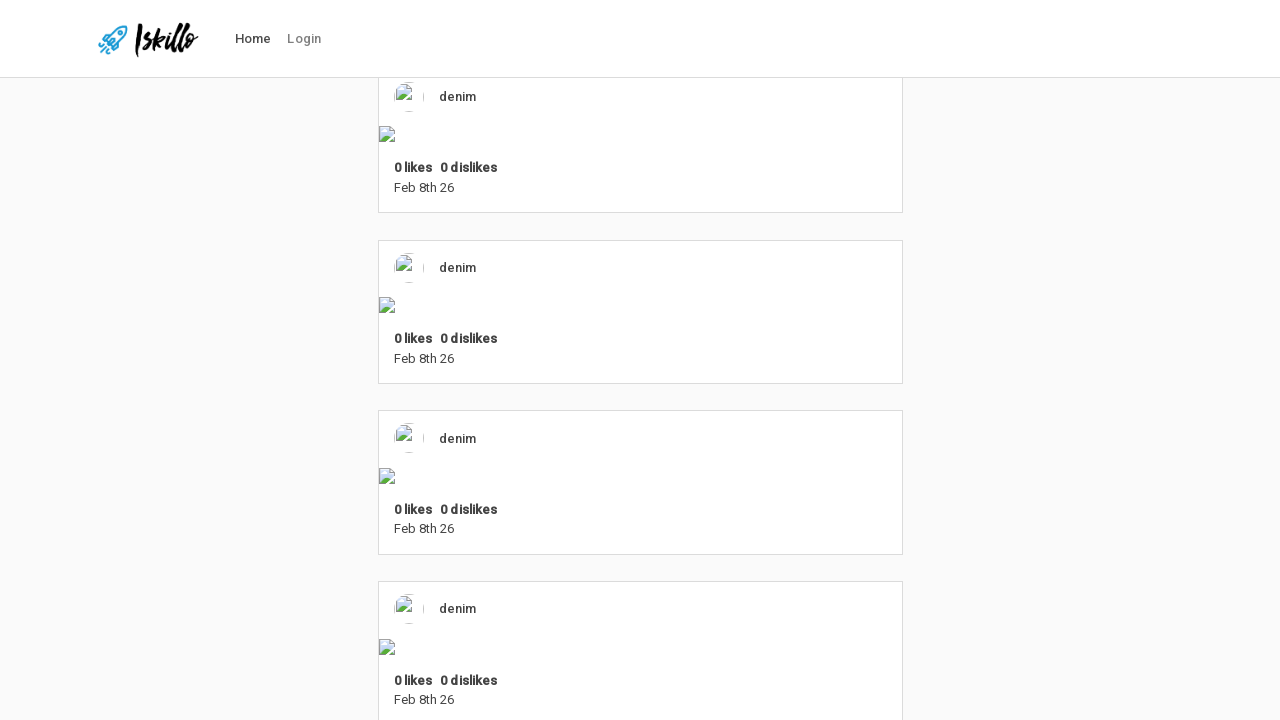

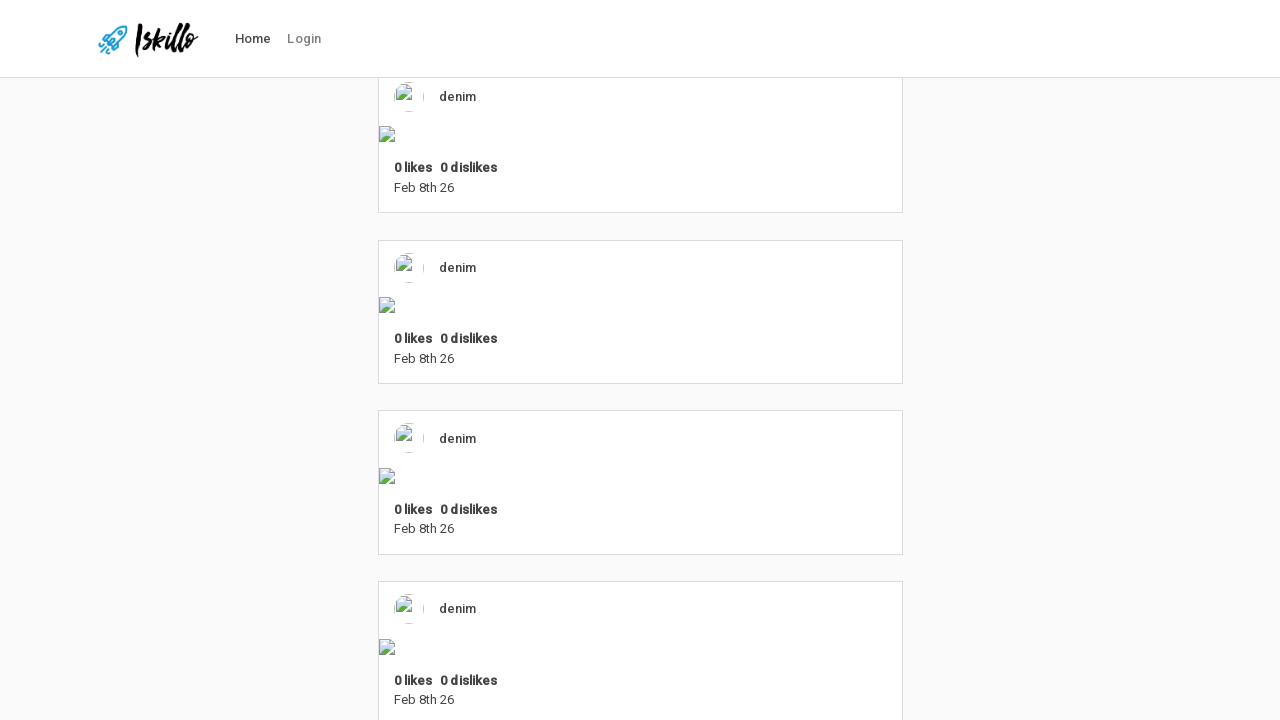